Solves a mathematical captcha by reading a value, calculating the result using a formula, filling the answer, selecting checkboxes/radio buttons, and submitting the form

Starting URL: https://suninjuly.github.io/math.html

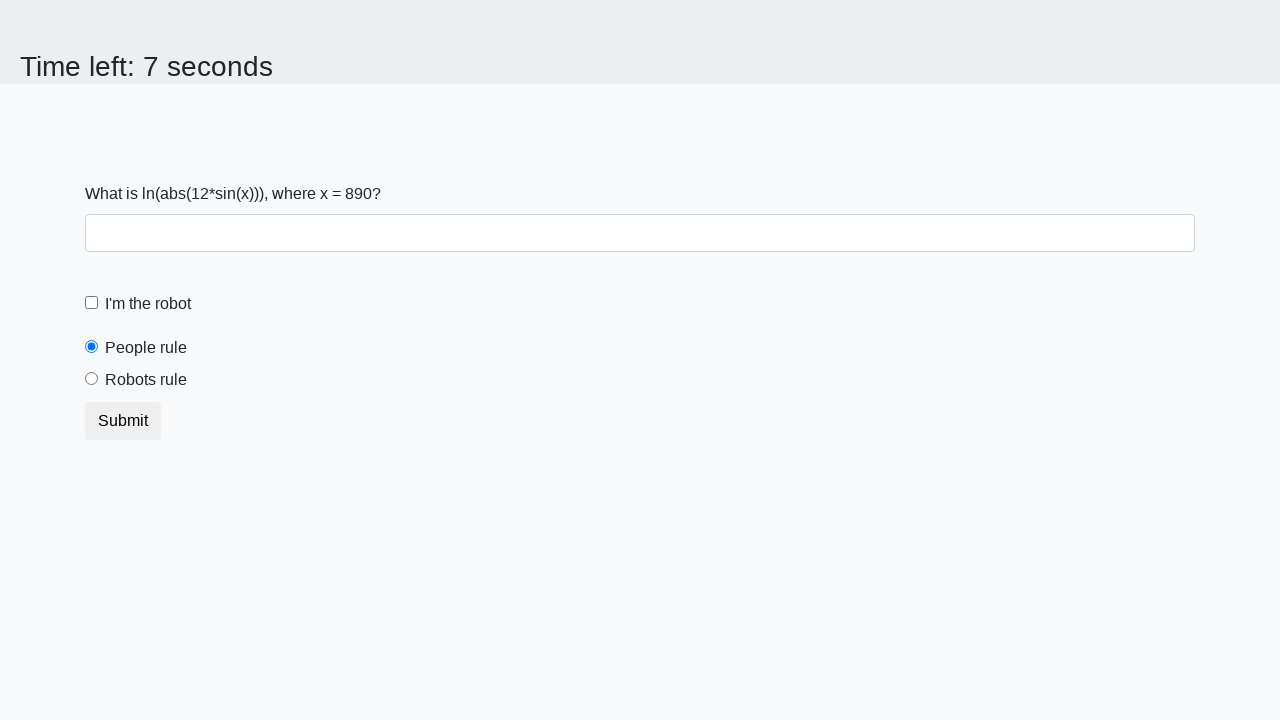

Retrieved x value from the page
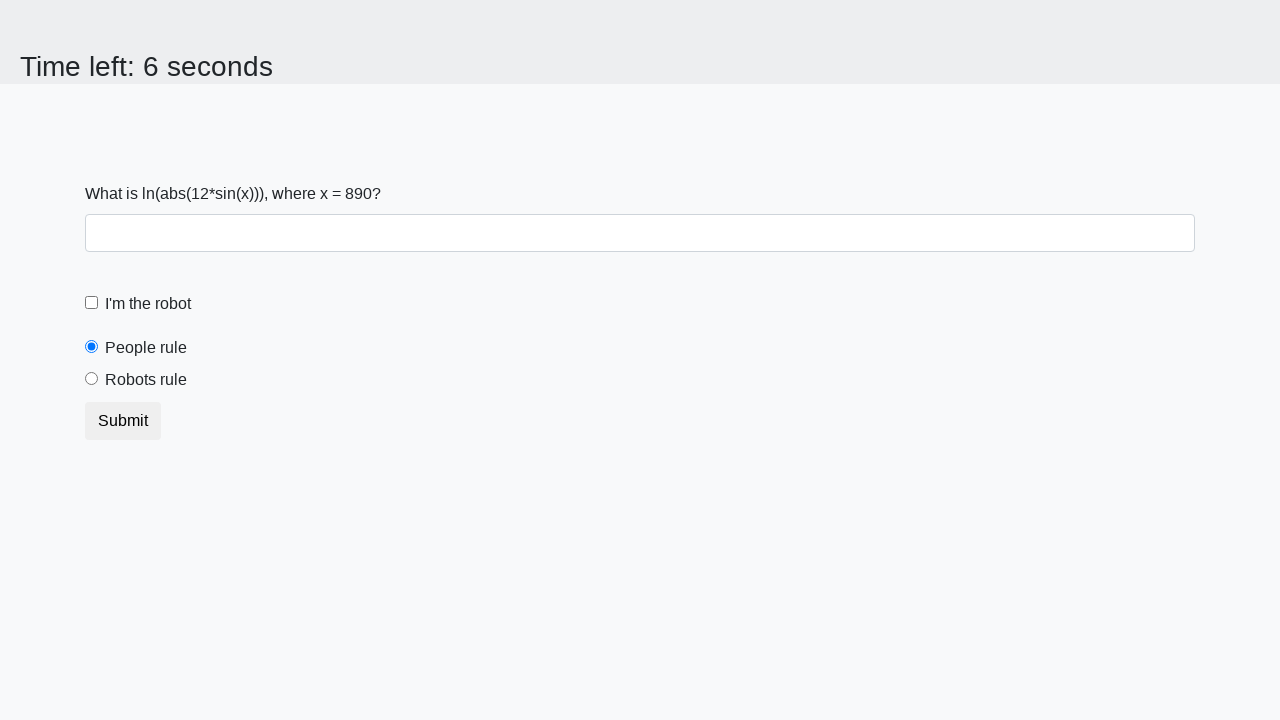

Filled answer field with calculated mathematical result on #answer
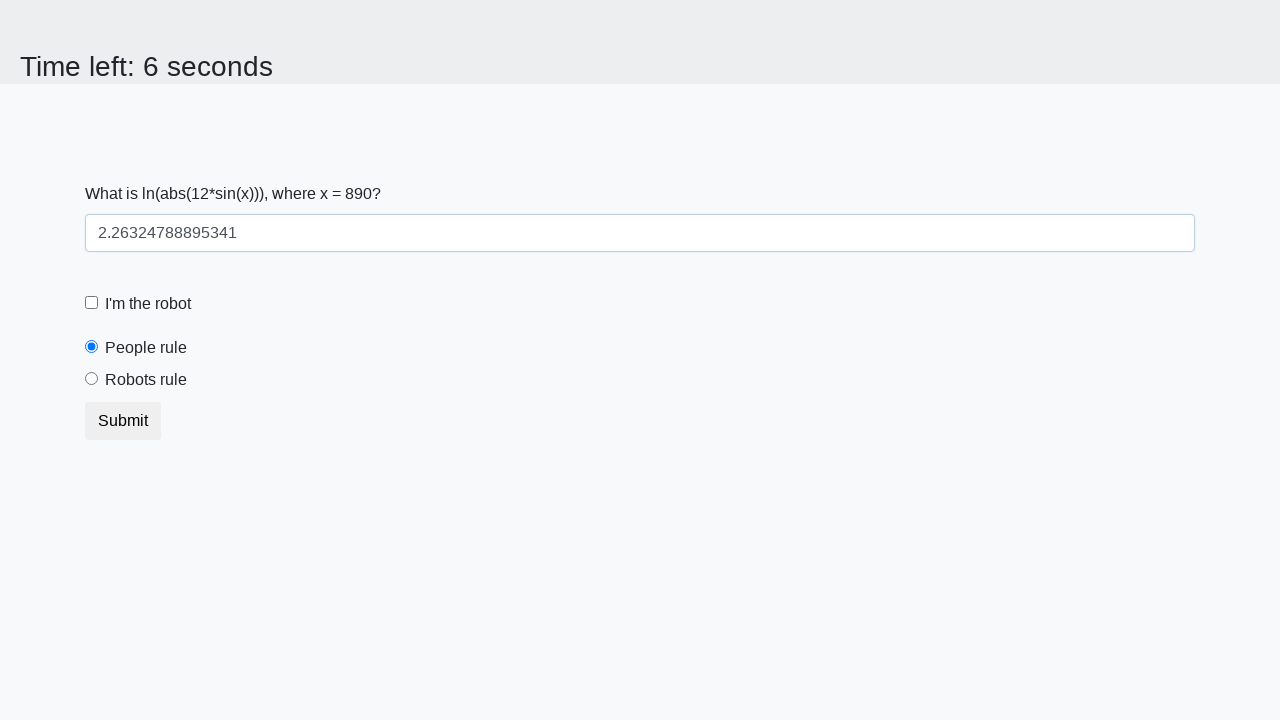

Clicked the robot checkbox at (92, 303) on #robotCheckbox
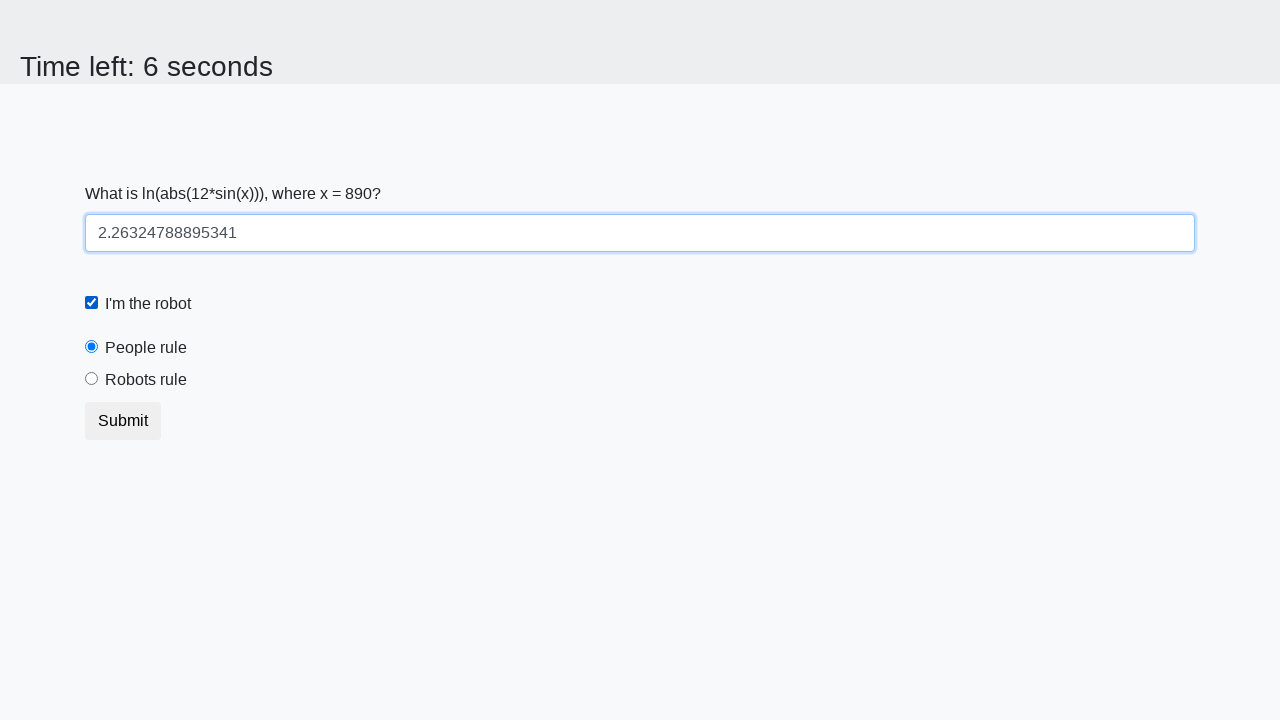

Selected the robots rule radio button at (92, 379) on #robotsRule
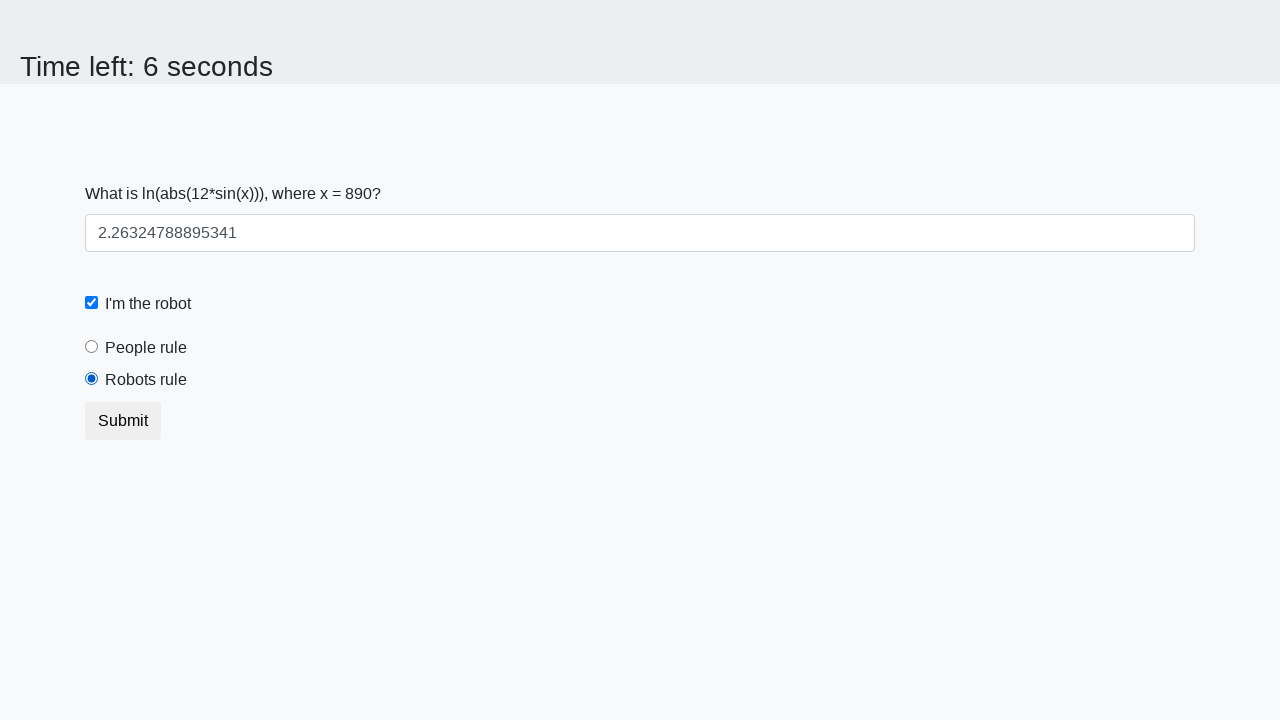

Submitted the form at (123, 421) on .btn
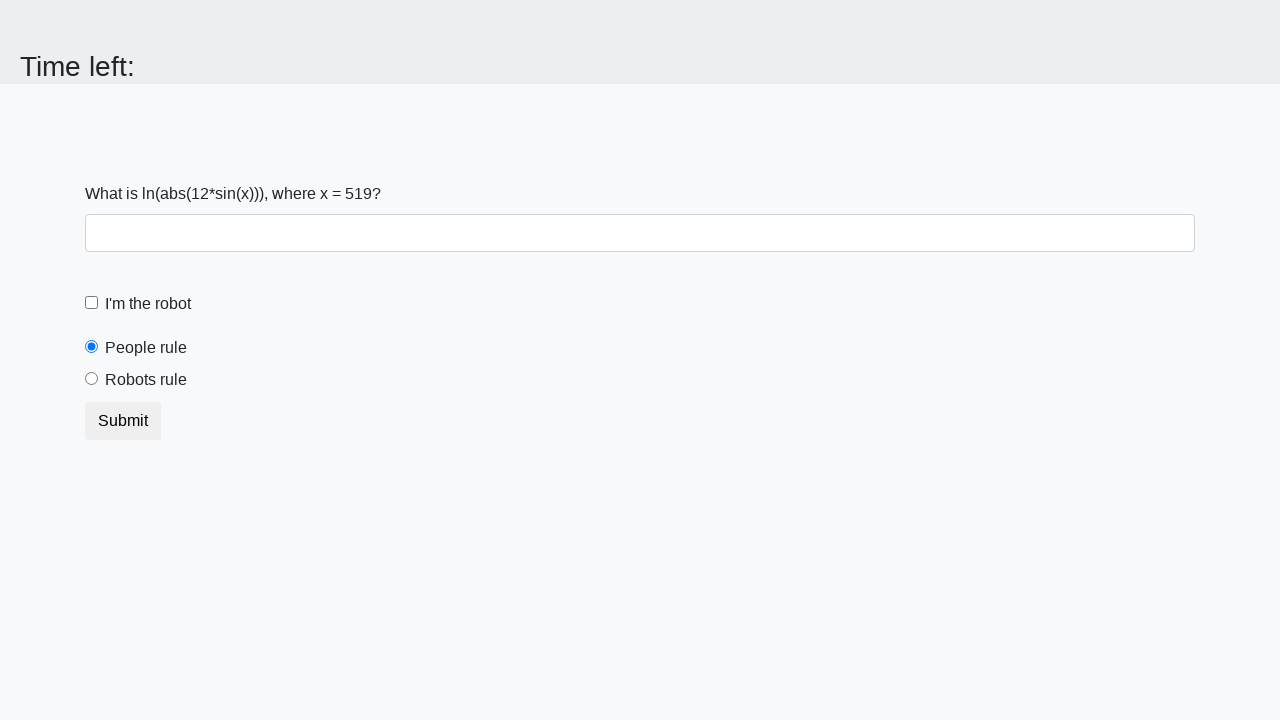

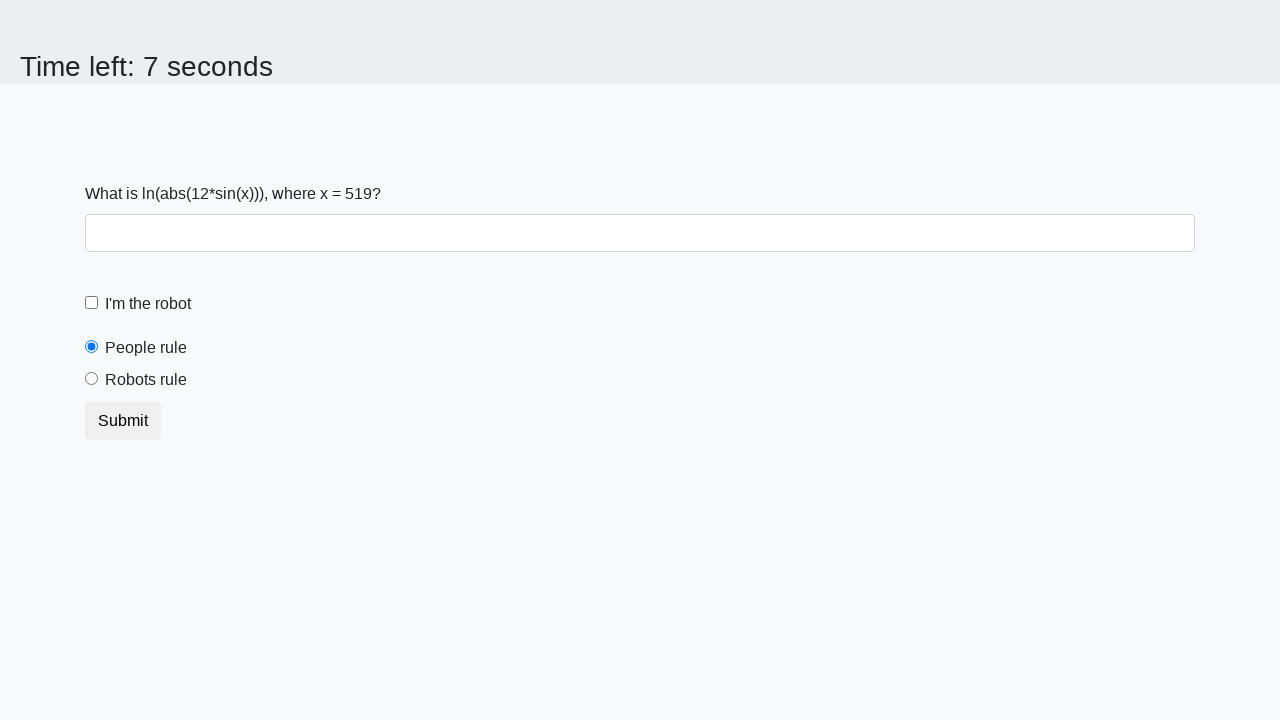